Tests a workshop form by filling in task name and comment fields, navigating to details, and verifying the saved values are displayed correctly

Starting URL: https://suvroc.github.io/selenium-mail-course/02/workshop.html

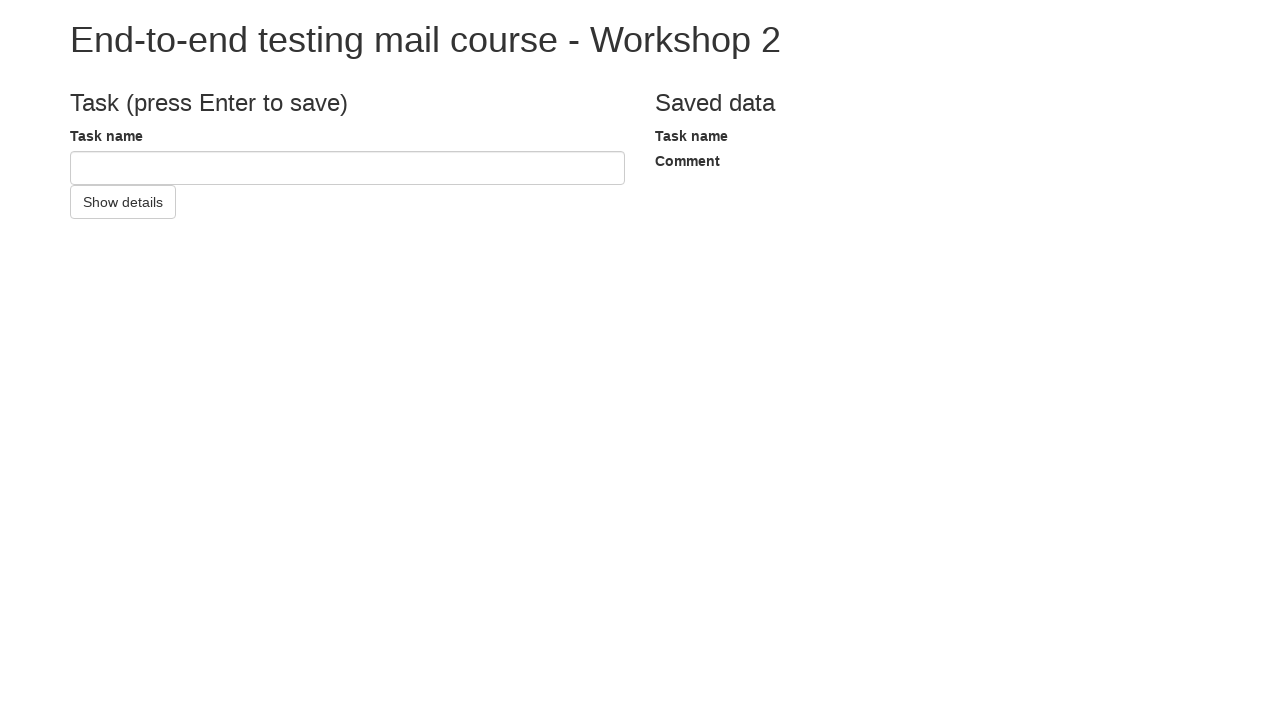

Filled task name input field with 'Test name' on #taskNameInput
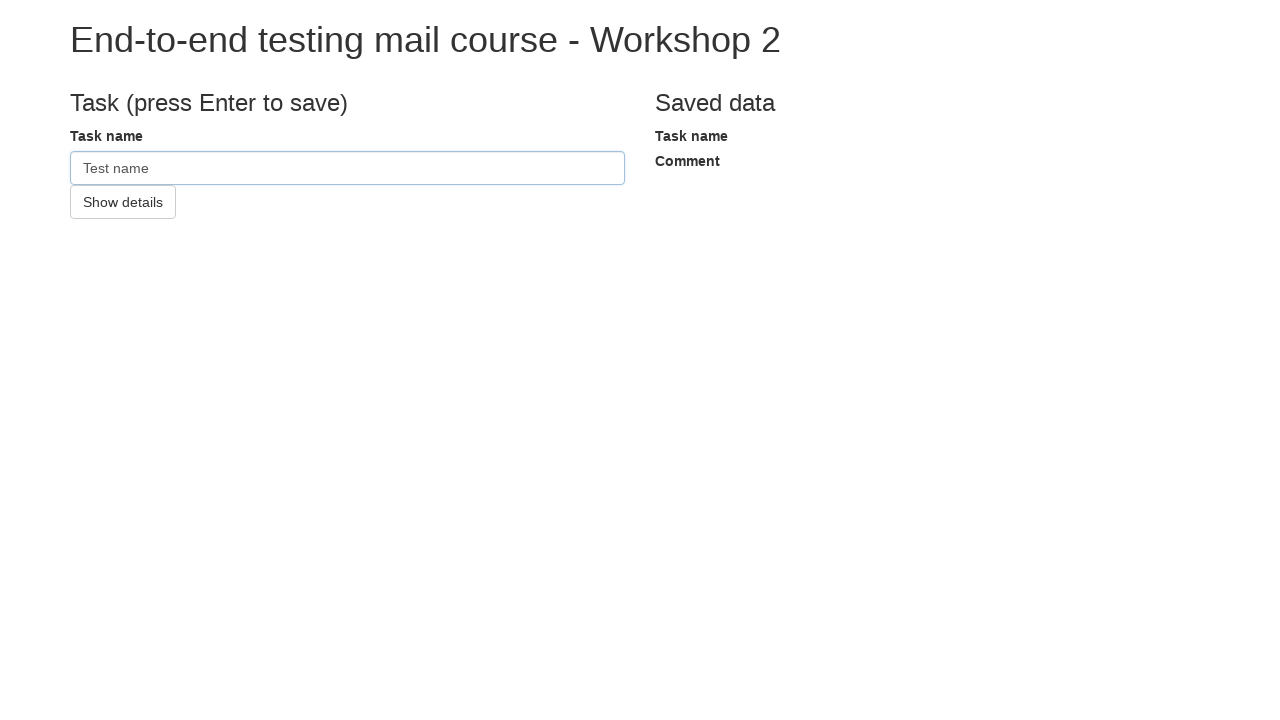

Clicked show details button to navigate at (123, 202) on #showDetailsButton
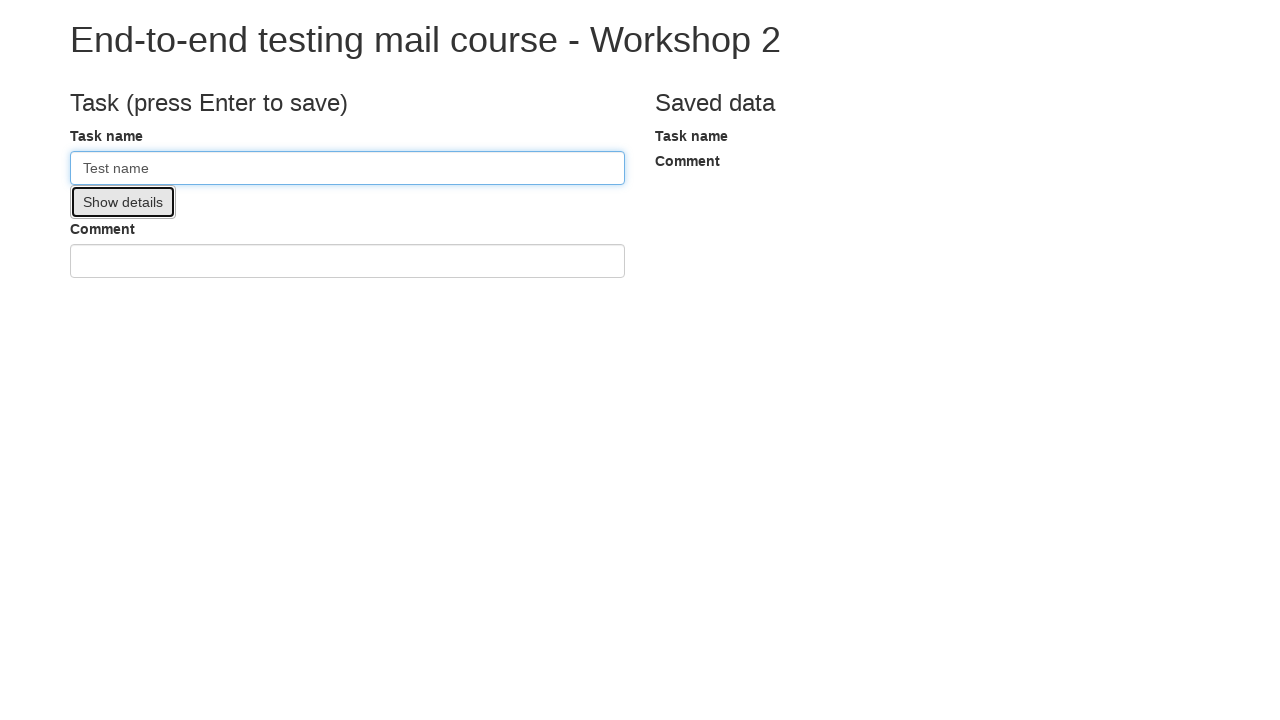

Filled comment input field with 'Test comment' on #commentInput
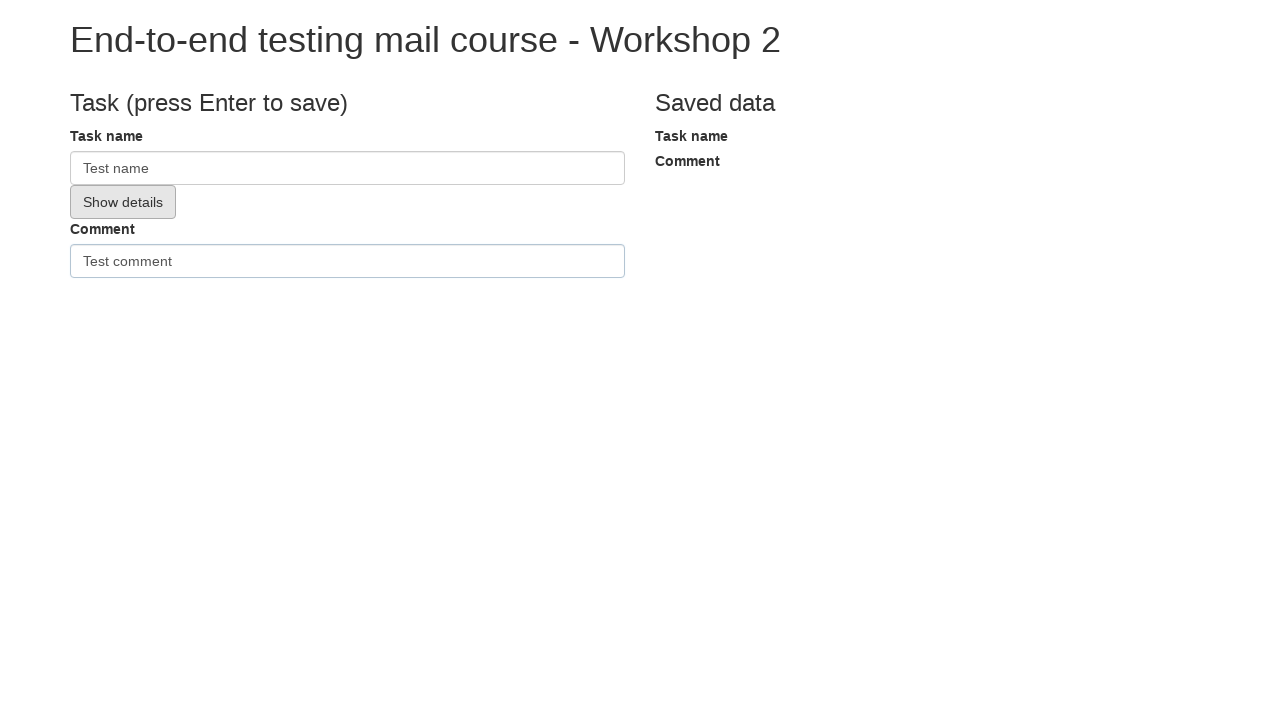

Pressed Enter to submit the comment on #commentInput
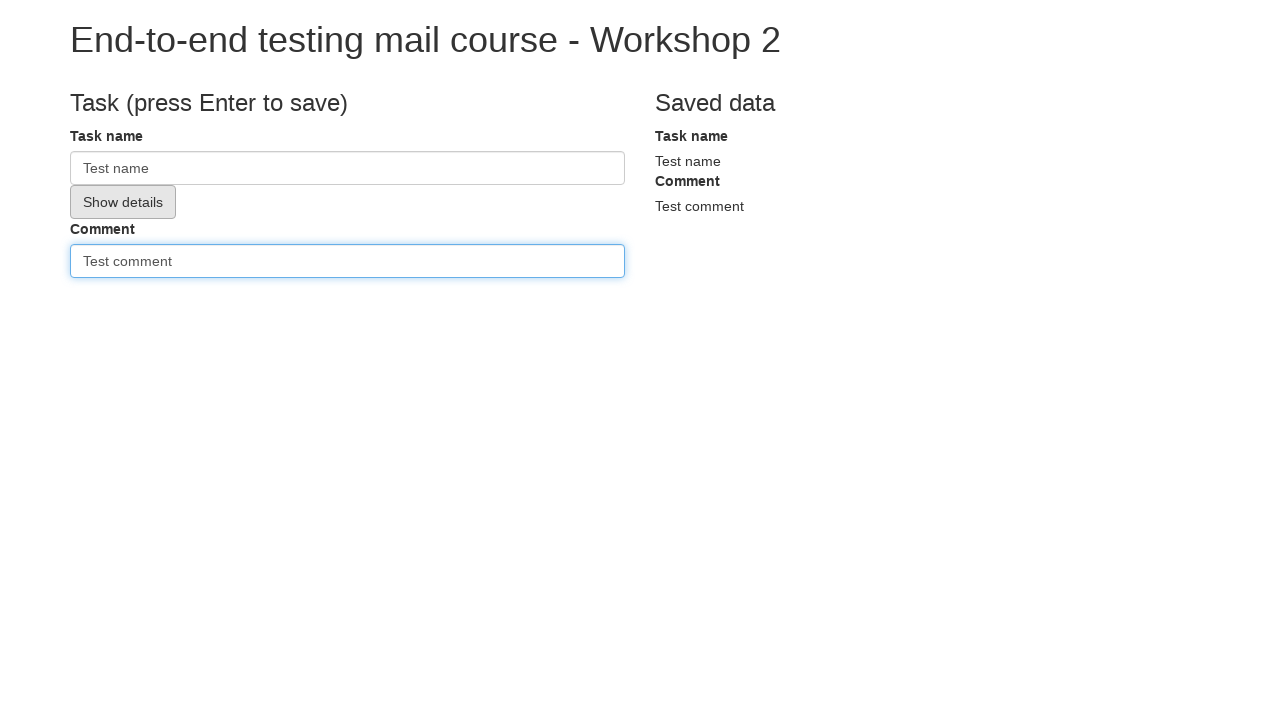

Waited for saved task name element to load
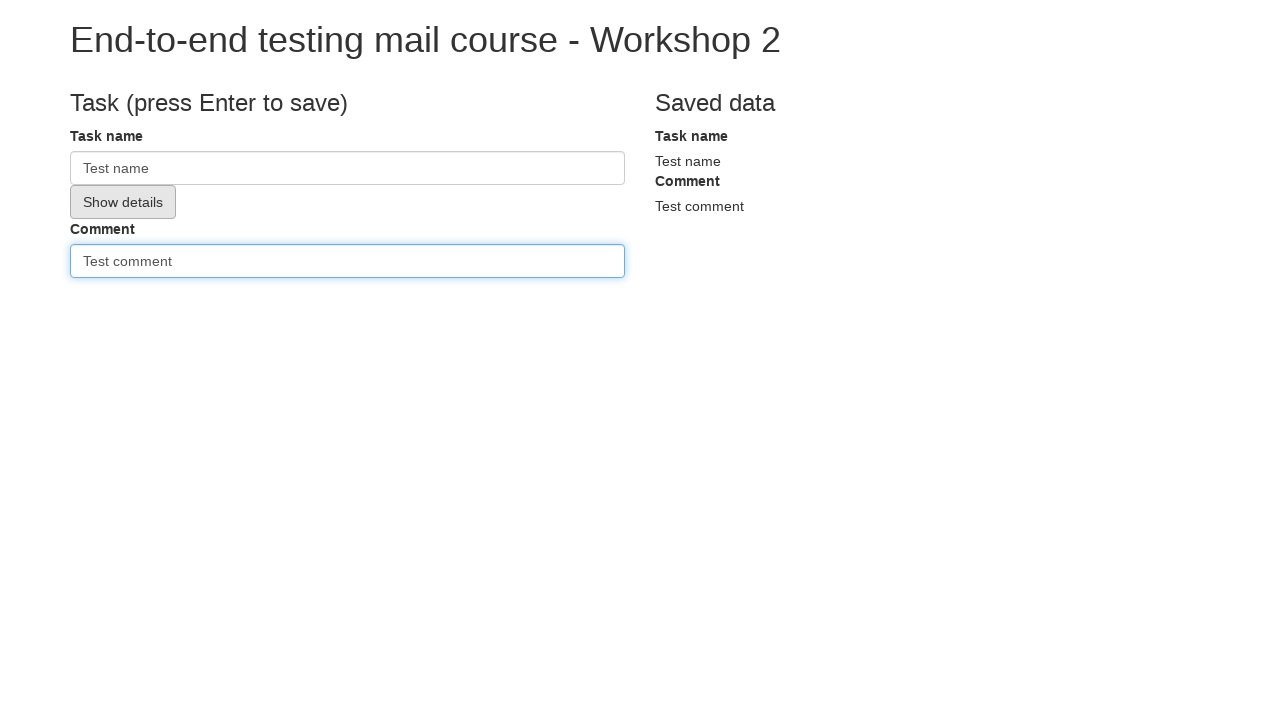

Waited for saved comment element to load
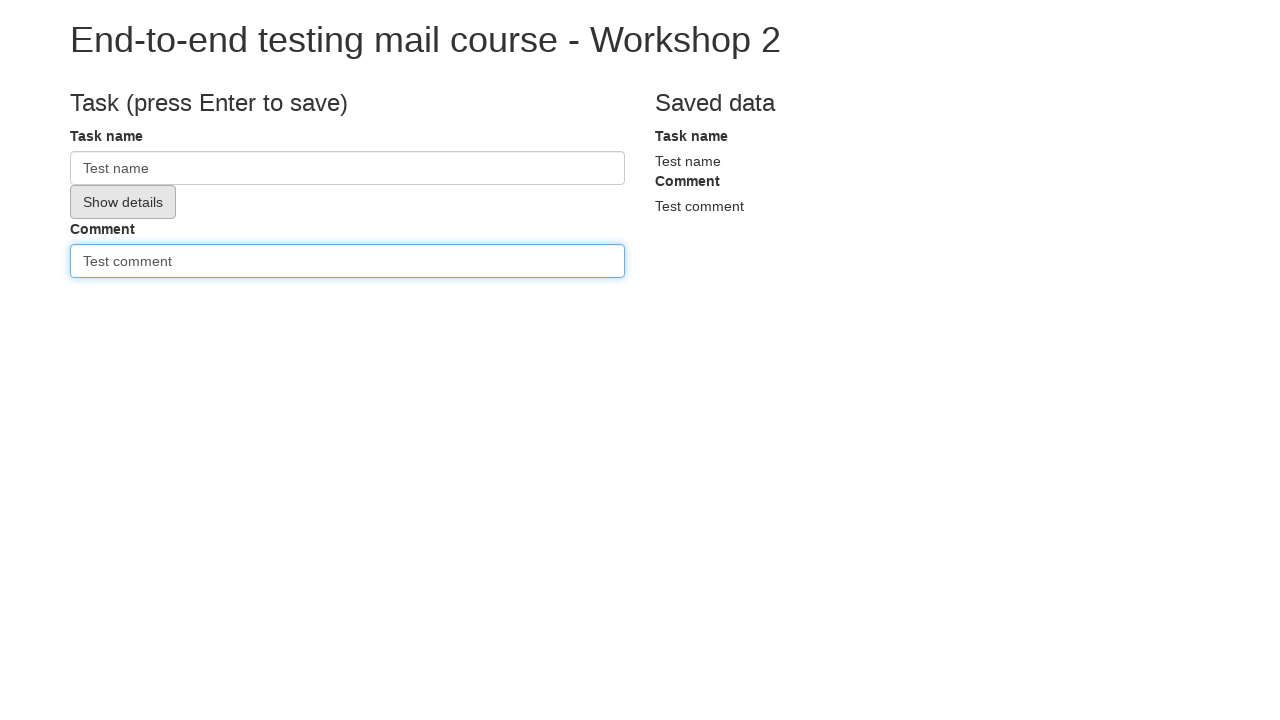

Verified saved task name element is visible
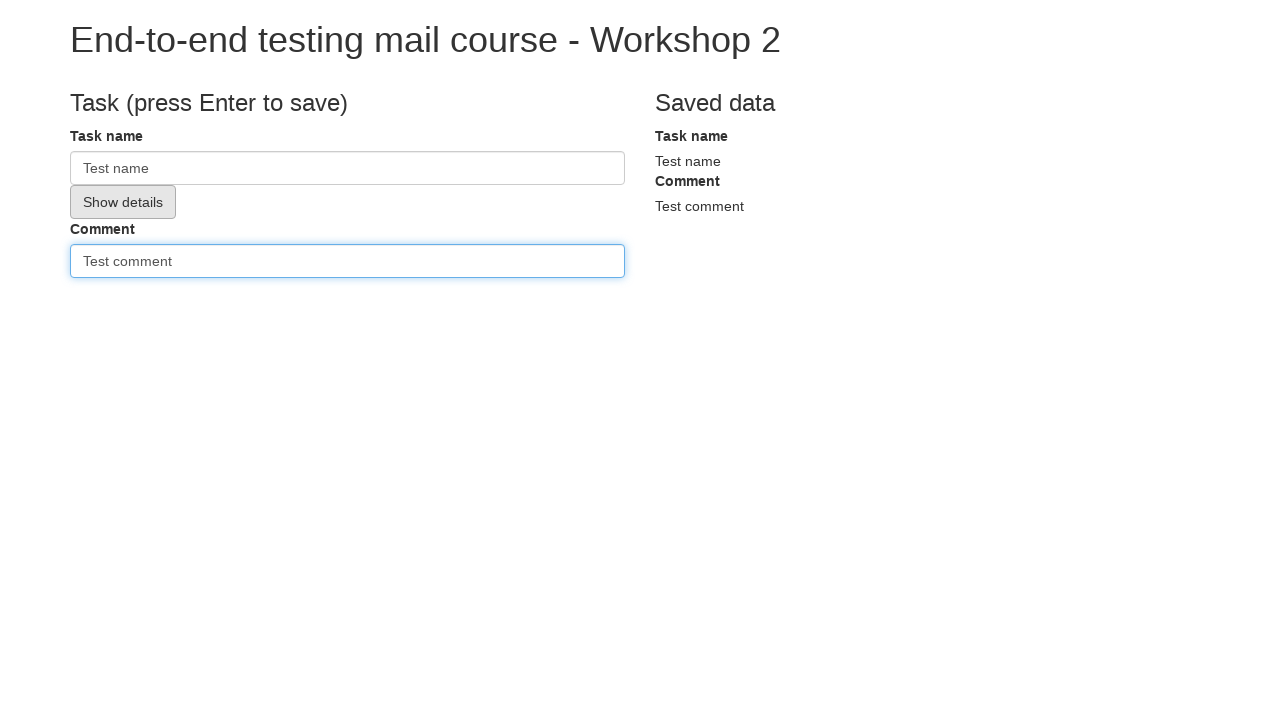

Verified saved comment element is visible
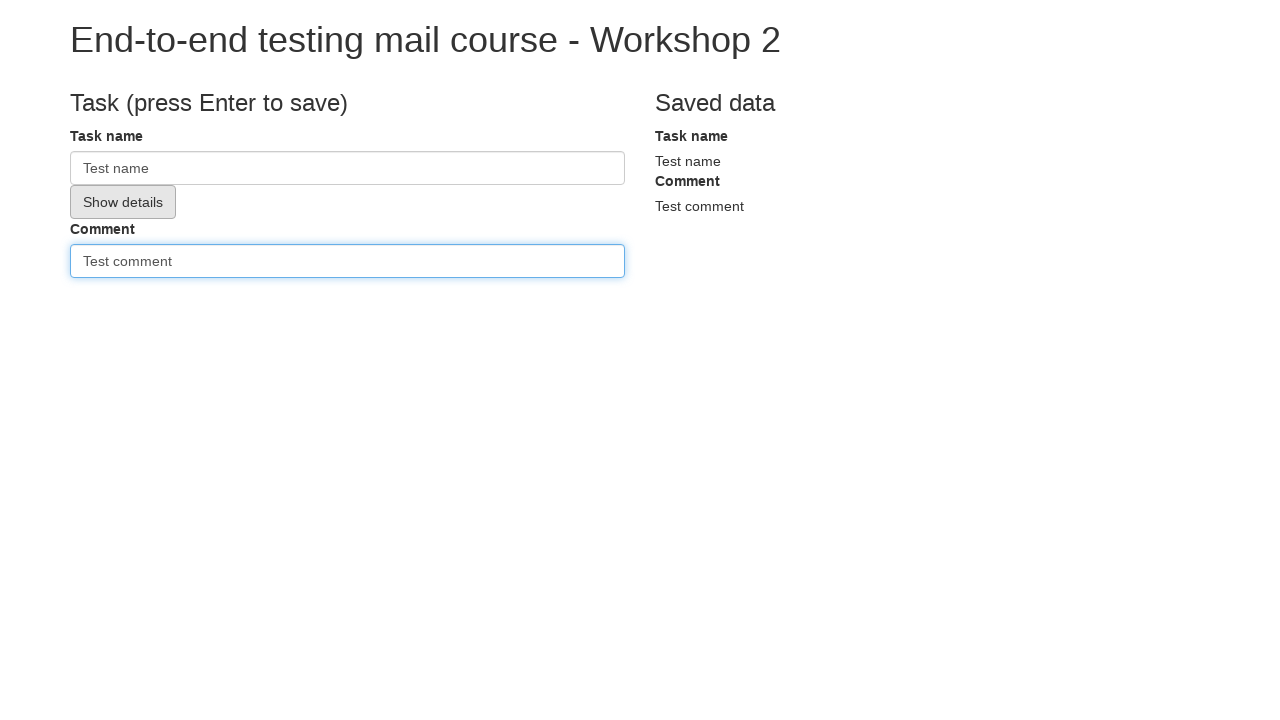

Verified saved task name content equals 'Test name'
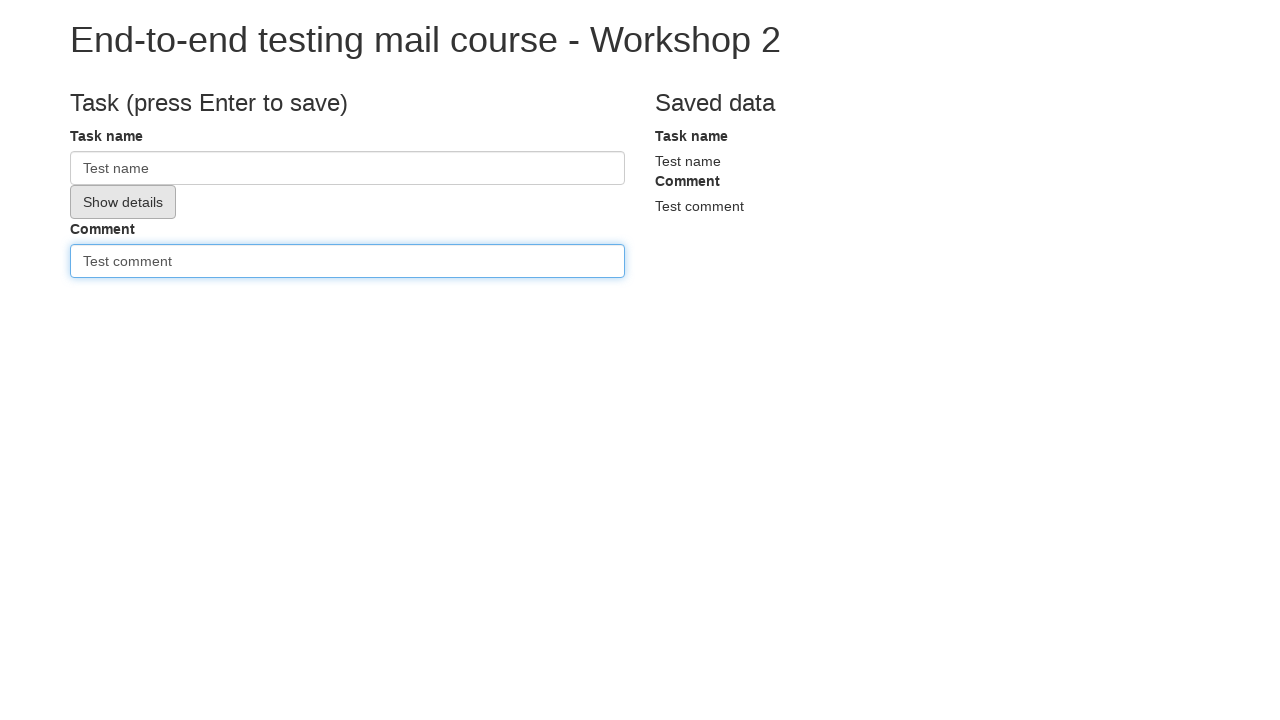

Verified saved comment content equals 'Test comment'
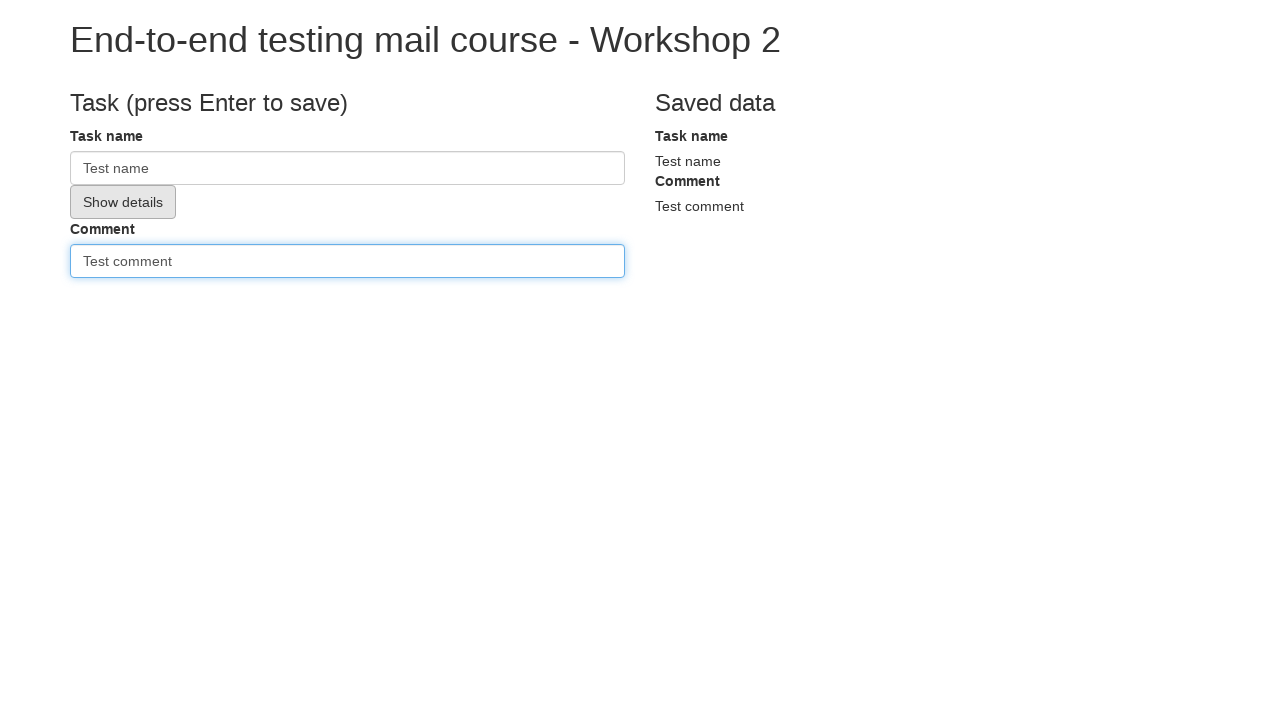

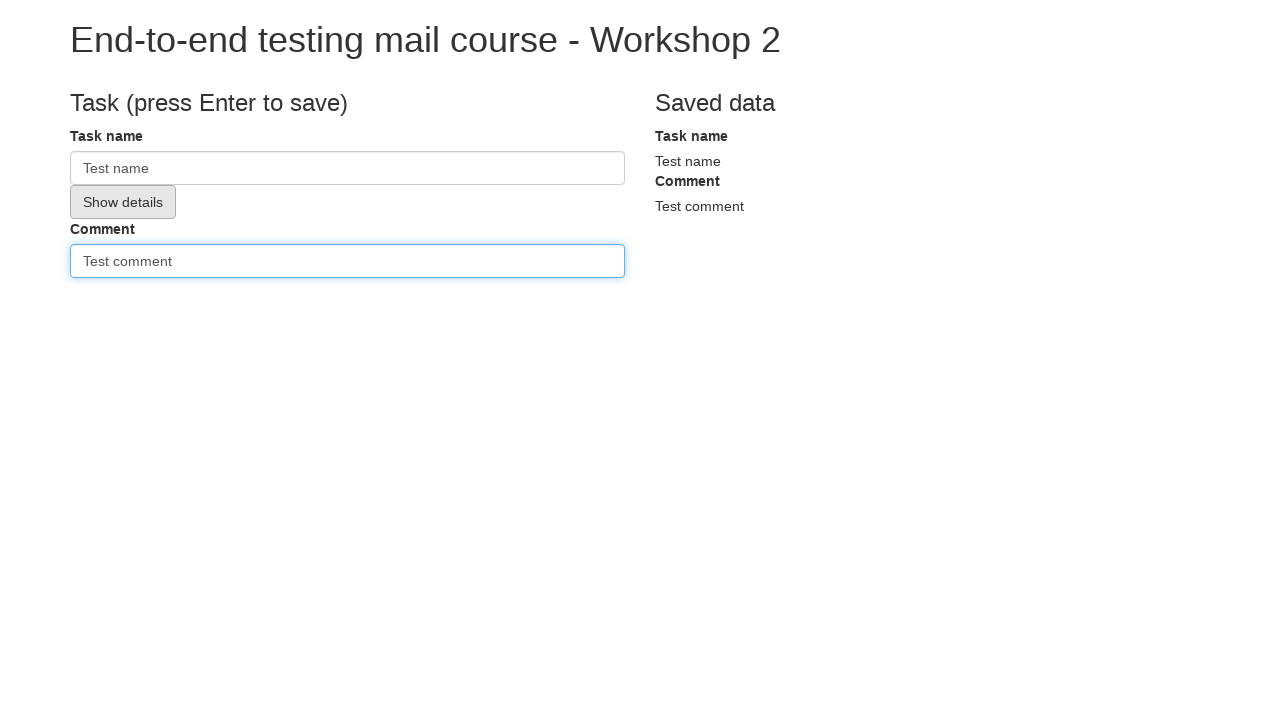